Tests slider interaction by scrolling to a slider element and adjusting its value using keyboard arrow keys

Starting URL: https://seiyria.com/bootstrap-slider

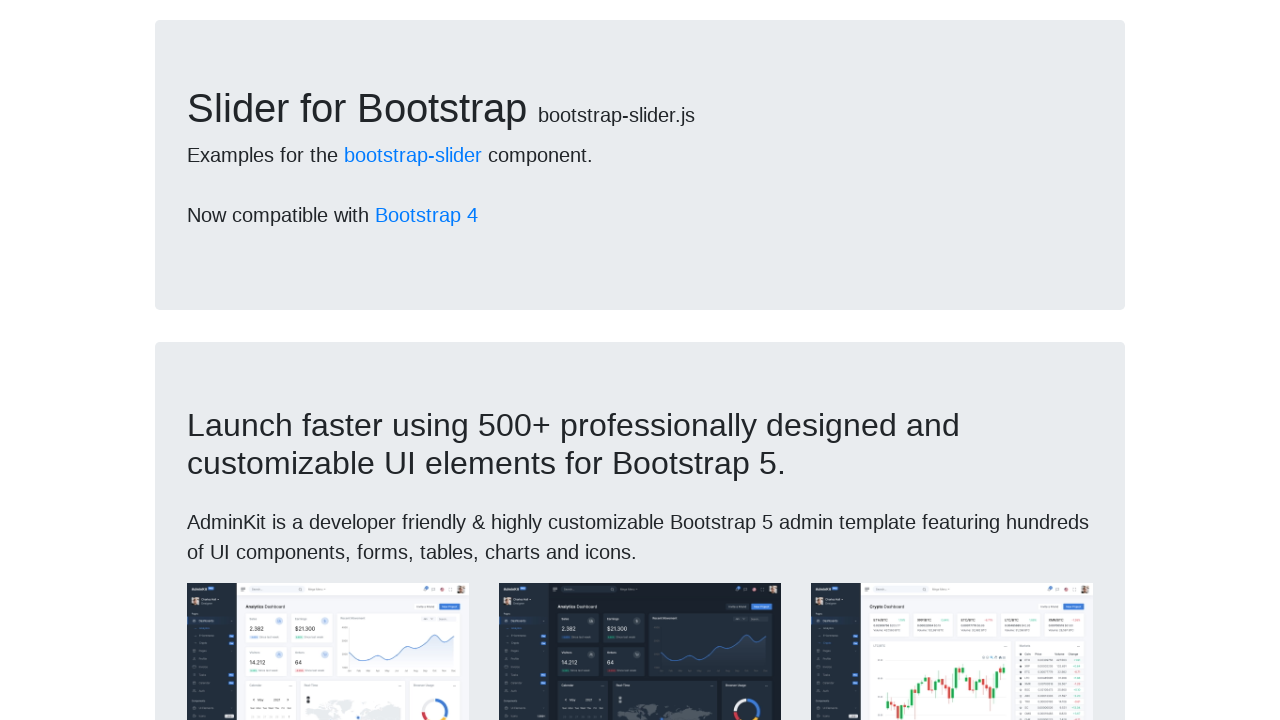

Located the slider element with id 'example-8'
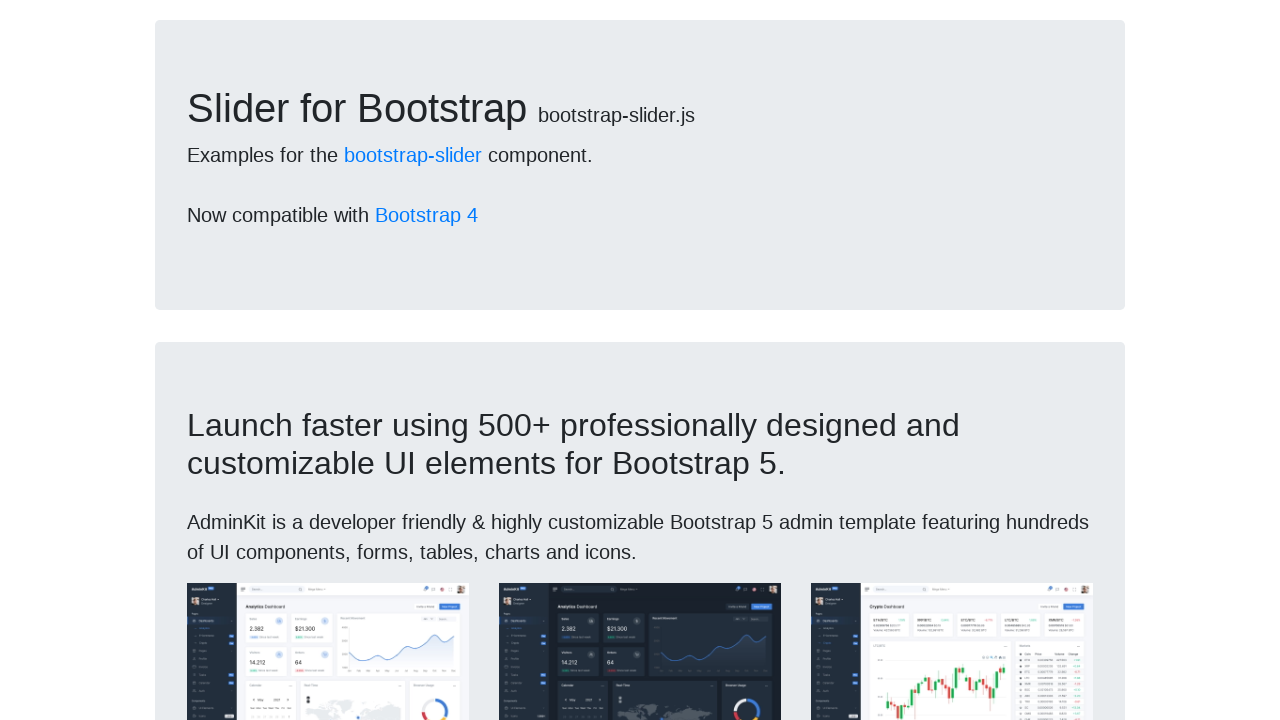

Scrolled slider element into view
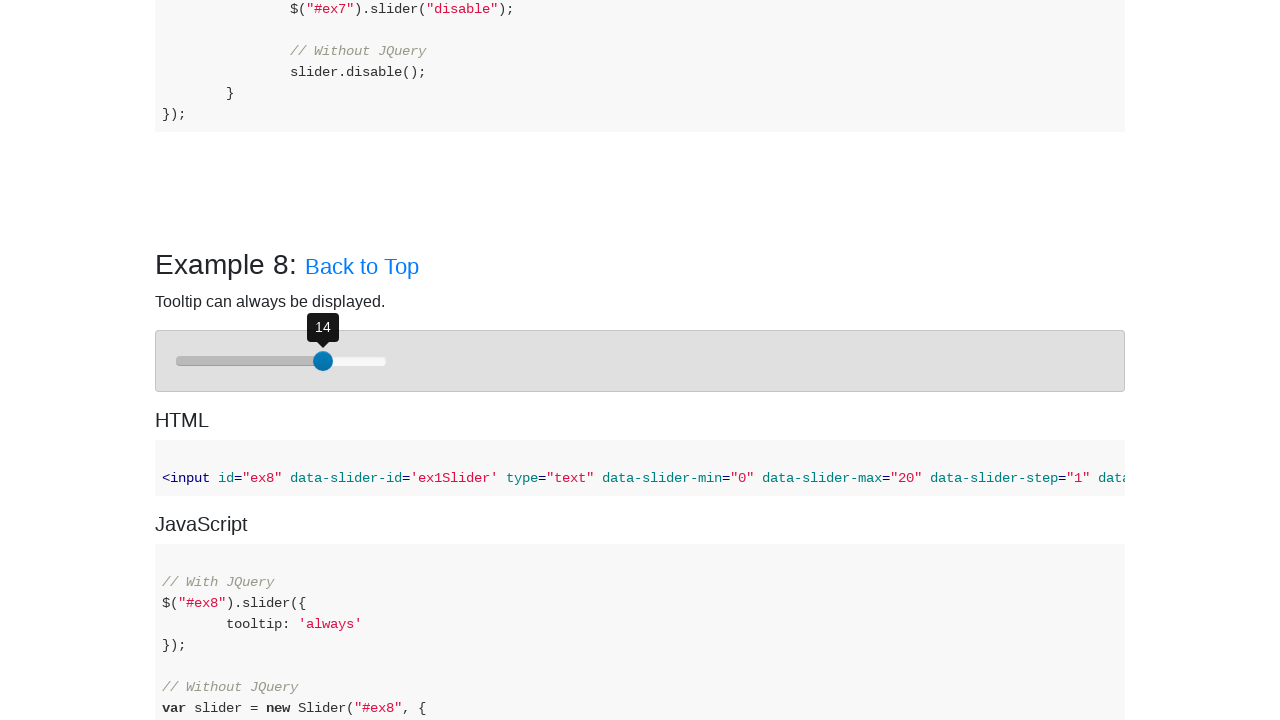

Adjusted scroll position by 500 pixels downward
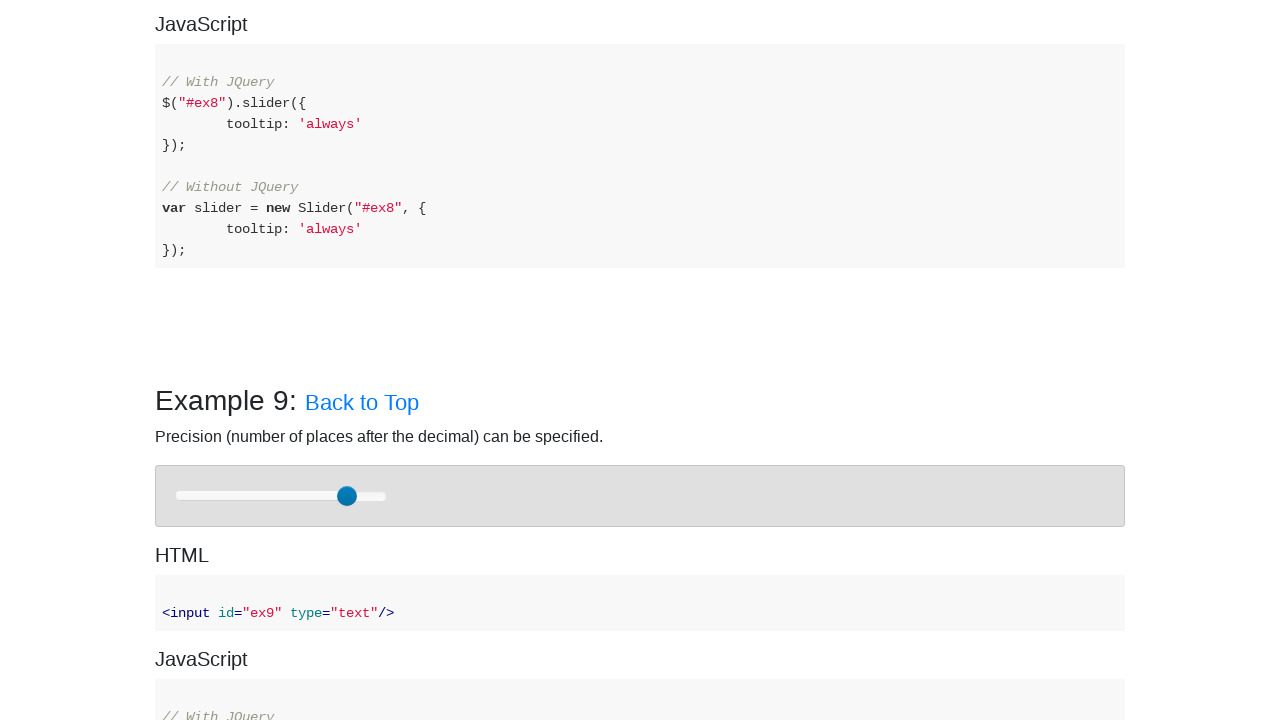

Retrieved current slider position: 14
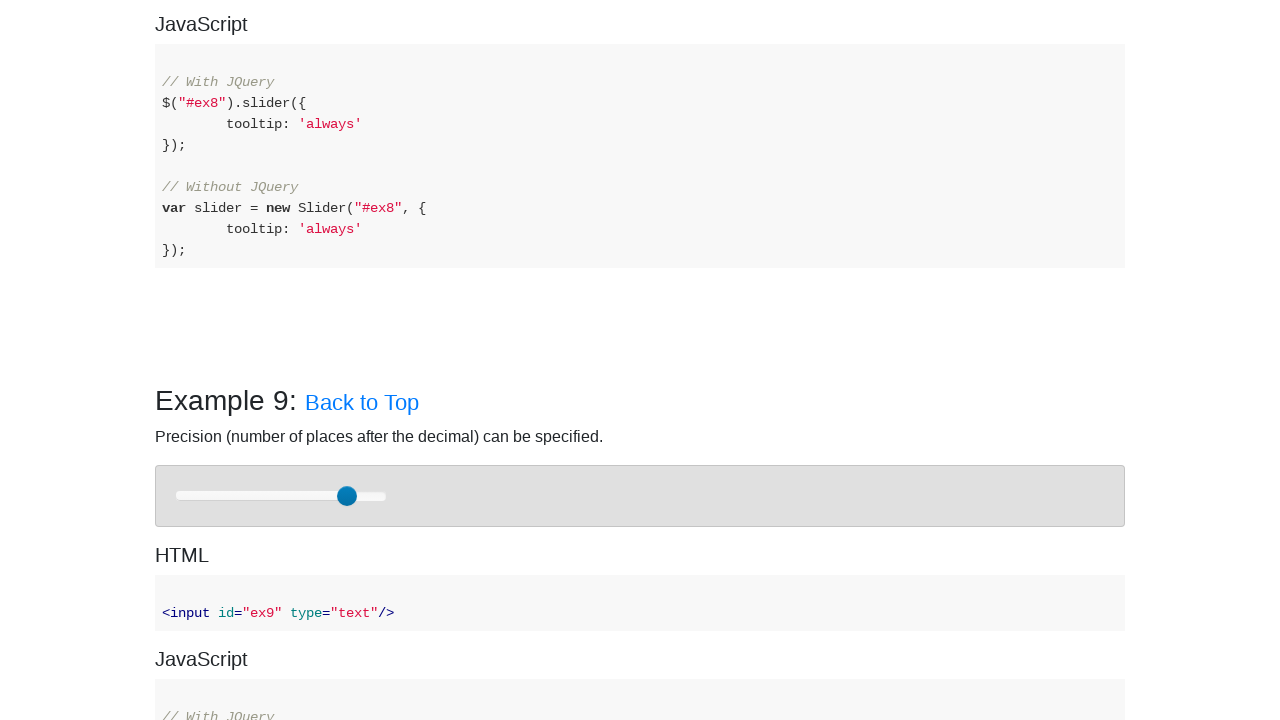

Pressed ArrowLeft to decrease slider position on xpath=//div[@id='example-8']//div[@class='slider slider-horizontal']//div[@class
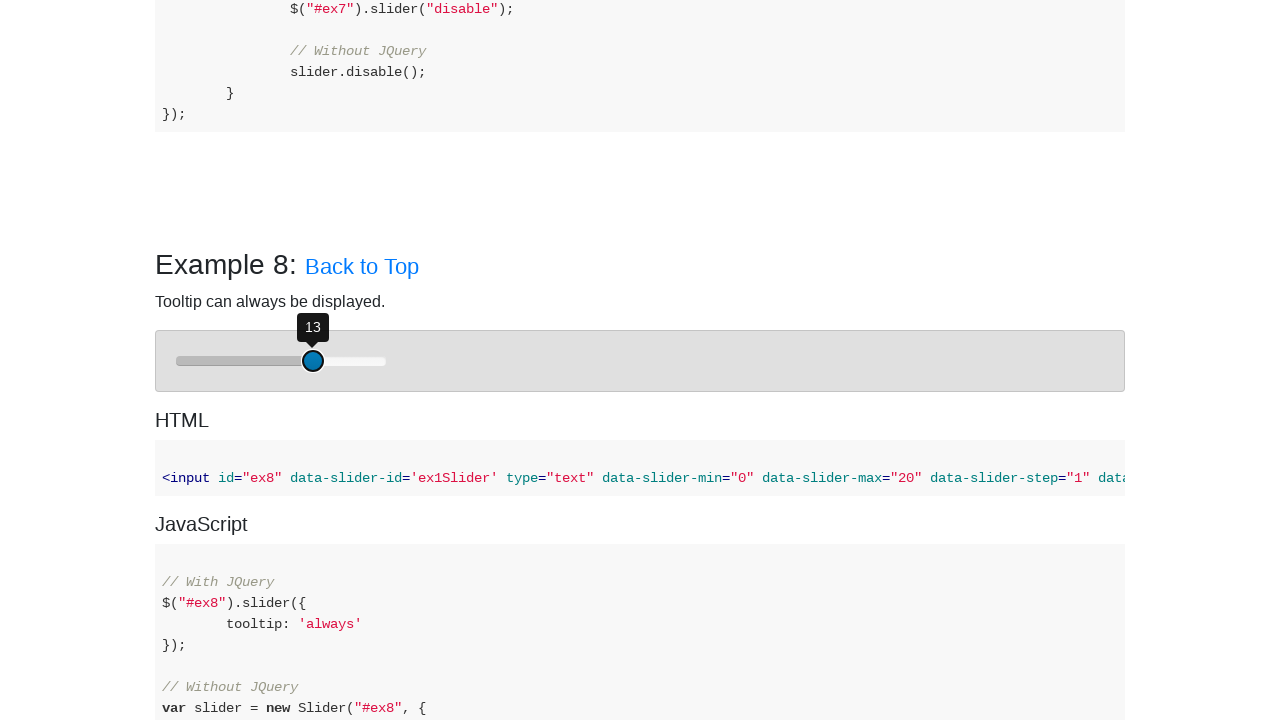

Pressed ArrowLeft to decrease slider position on xpath=//div[@id='example-8']//div[@class='slider slider-horizontal']//div[@class
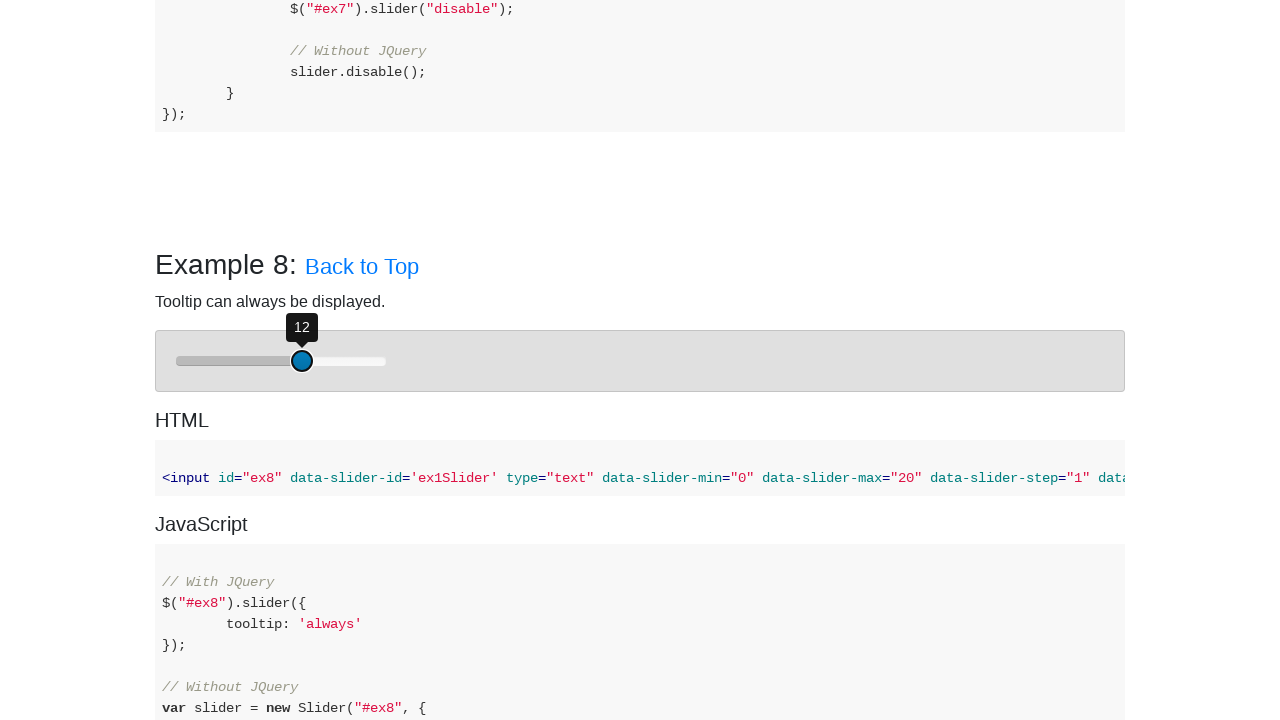

Pressed ArrowLeft to decrease slider position on xpath=//div[@id='example-8']//div[@class='slider slider-horizontal']//div[@class
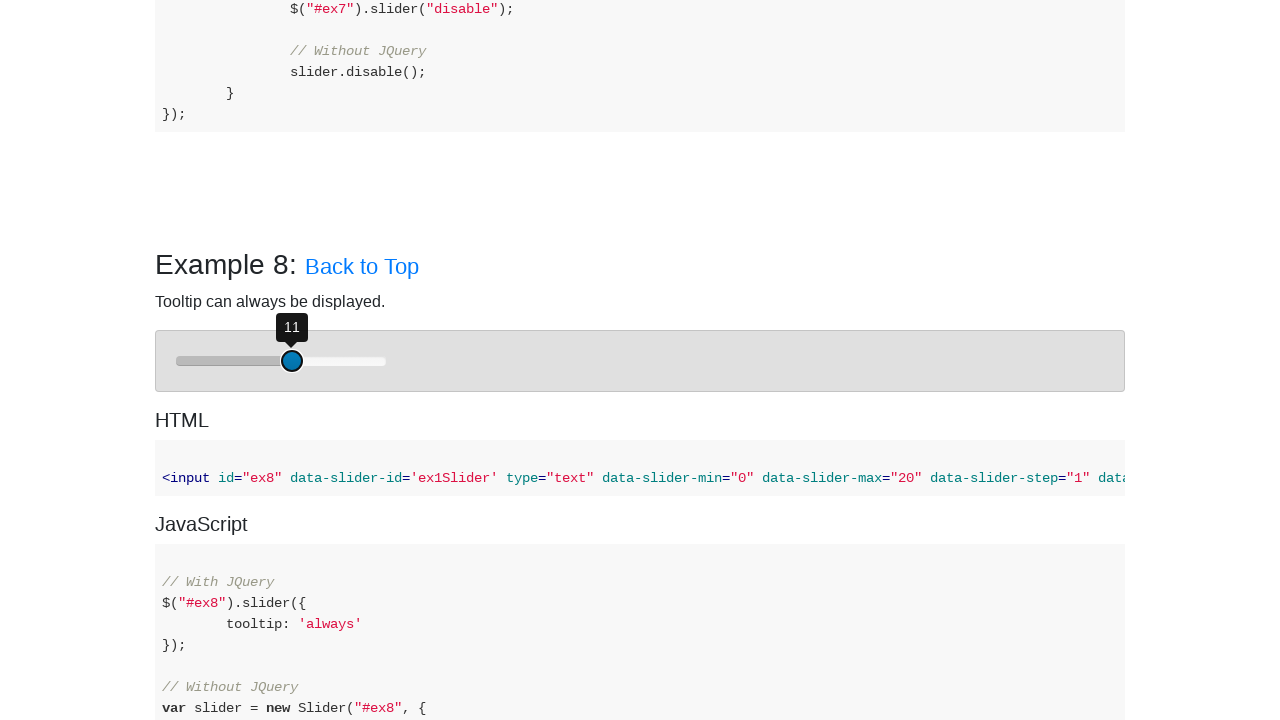

Pressed ArrowLeft to decrease slider position on xpath=//div[@id='example-8']//div[@class='slider slider-horizontal']//div[@class
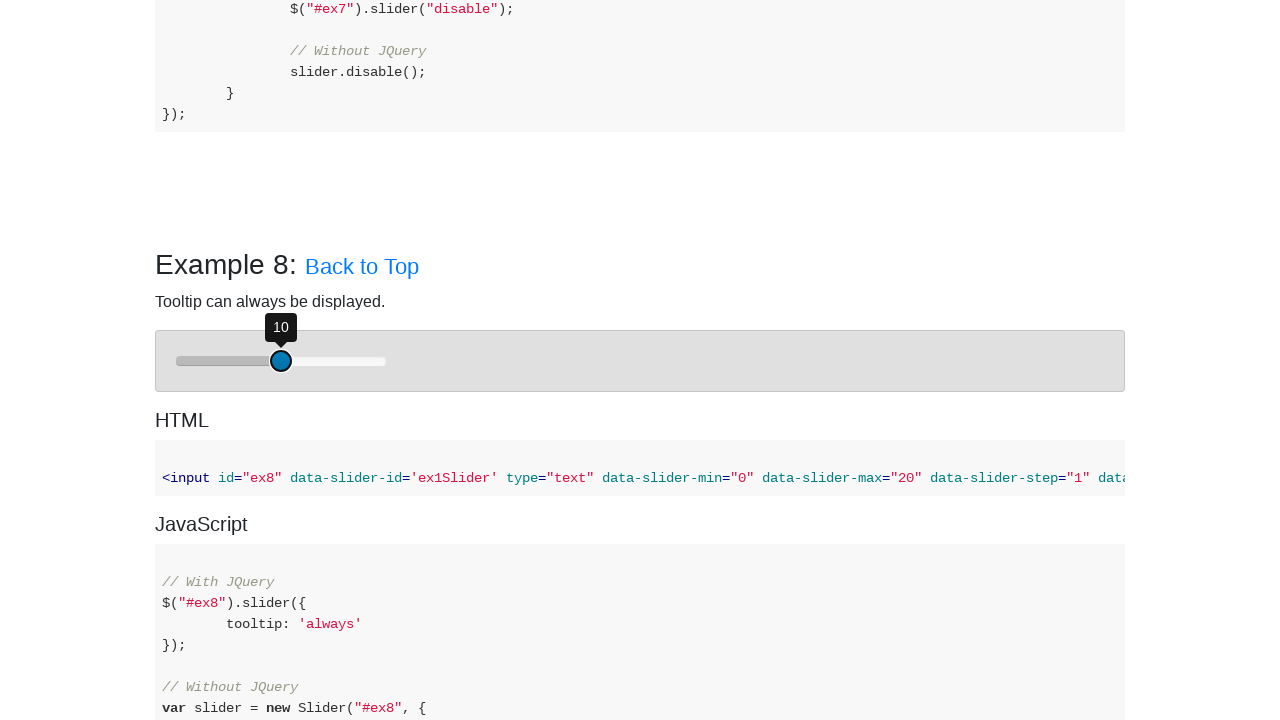

Pressed ArrowLeft to decrease slider position on xpath=//div[@id='example-8']//div[@class='slider slider-horizontal']//div[@class
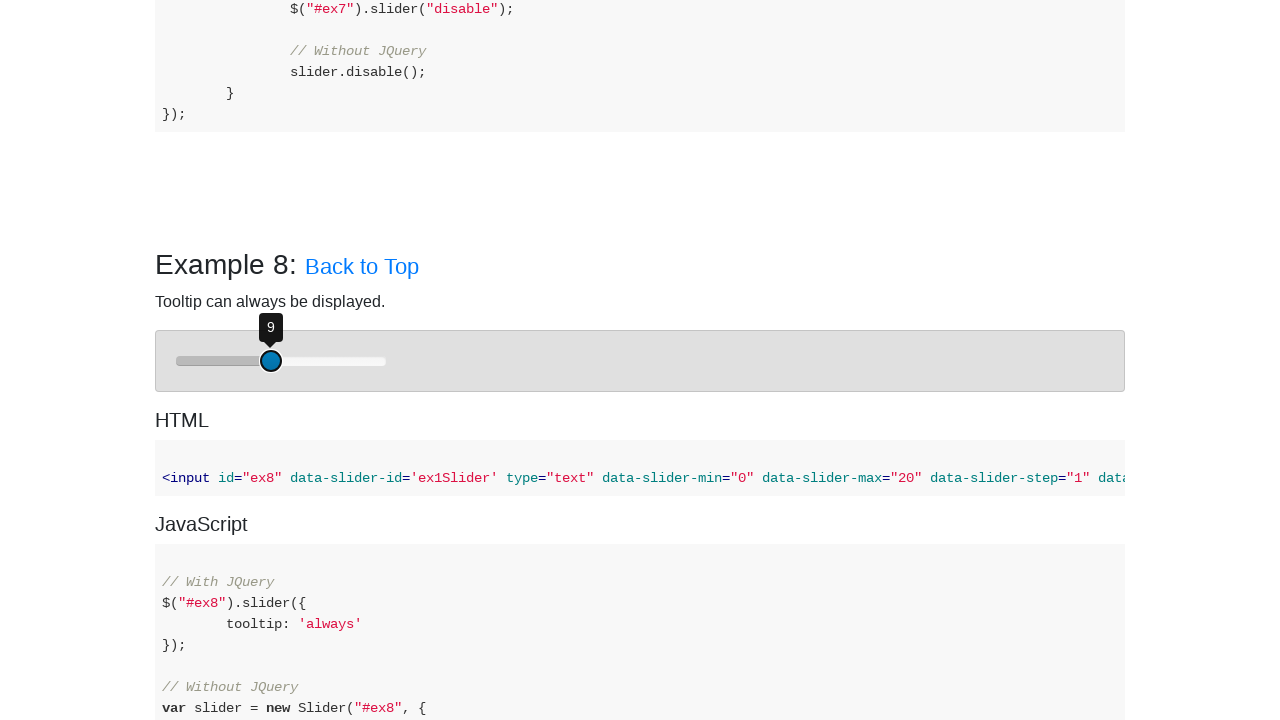

Pressed ArrowLeft to decrease slider position on xpath=//div[@id='example-8']//div[@class='slider slider-horizontal']//div[@class
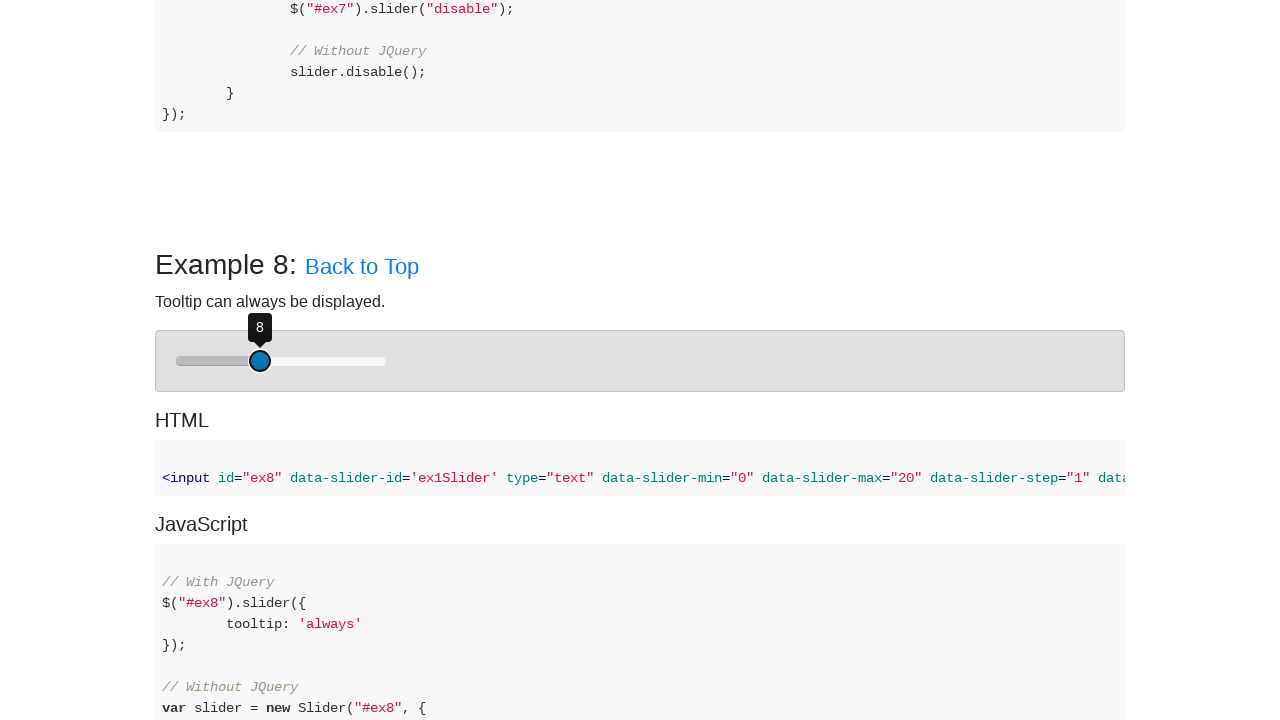

Retrieved final slider position: 8
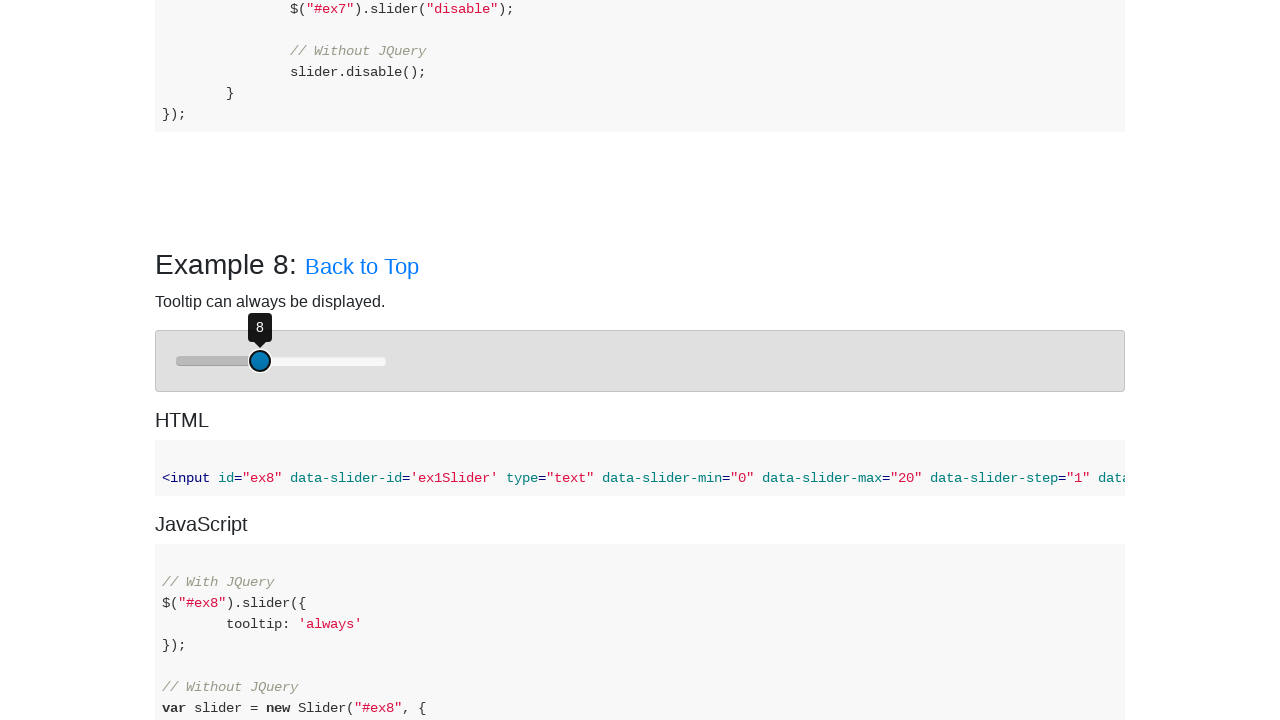

Verified slider reached target position 8
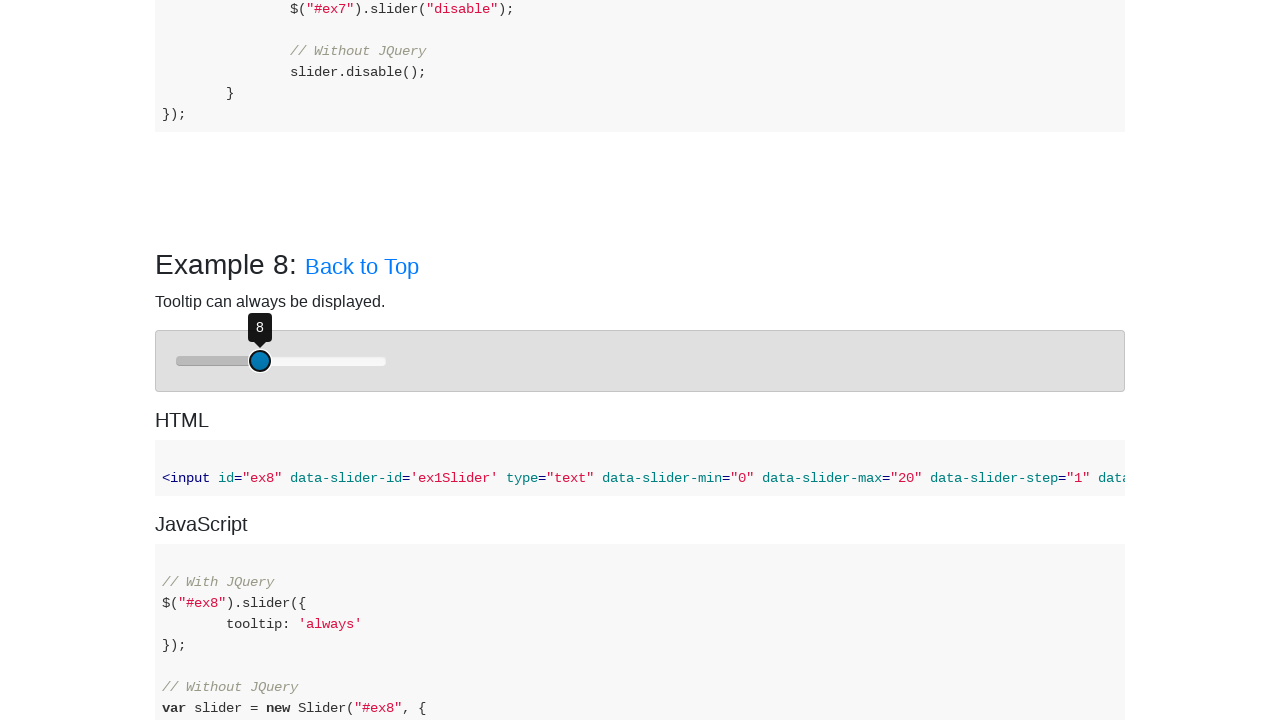

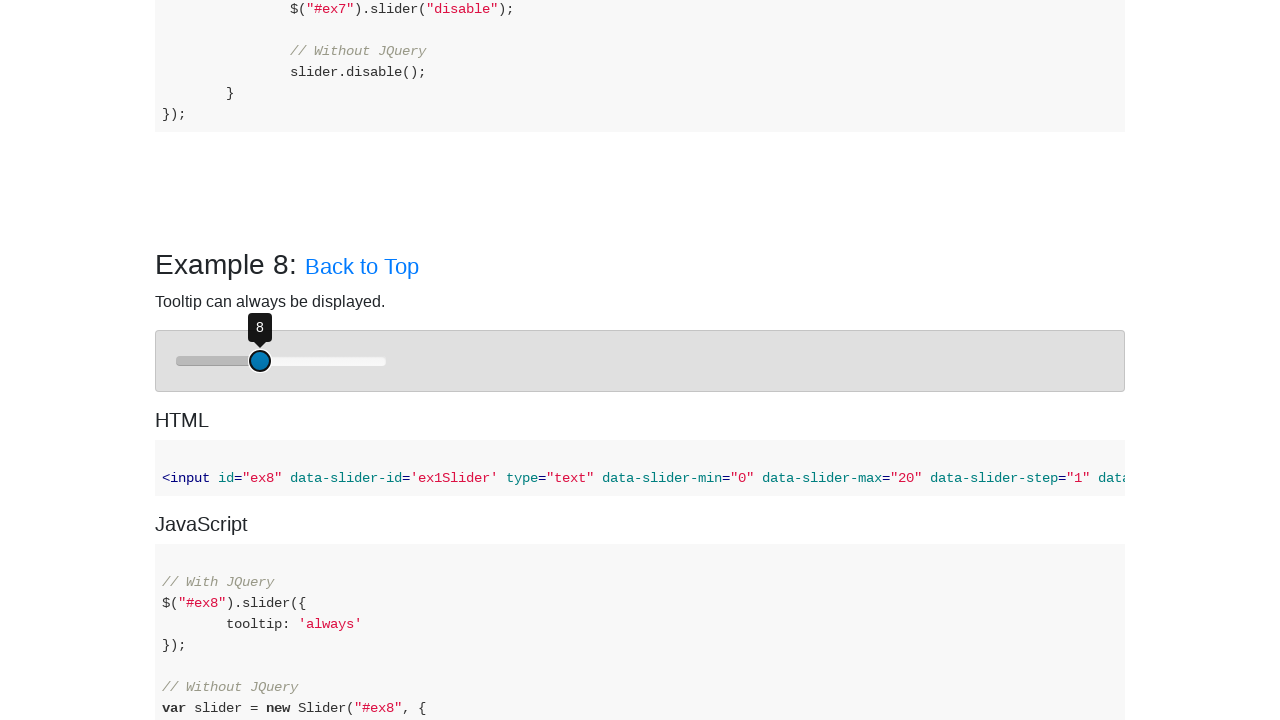